Tests dropdown selection functionality on multiple pages, including single and multi-select dropdowns with various selection methods

Starting URL: https://www.leafground.com/

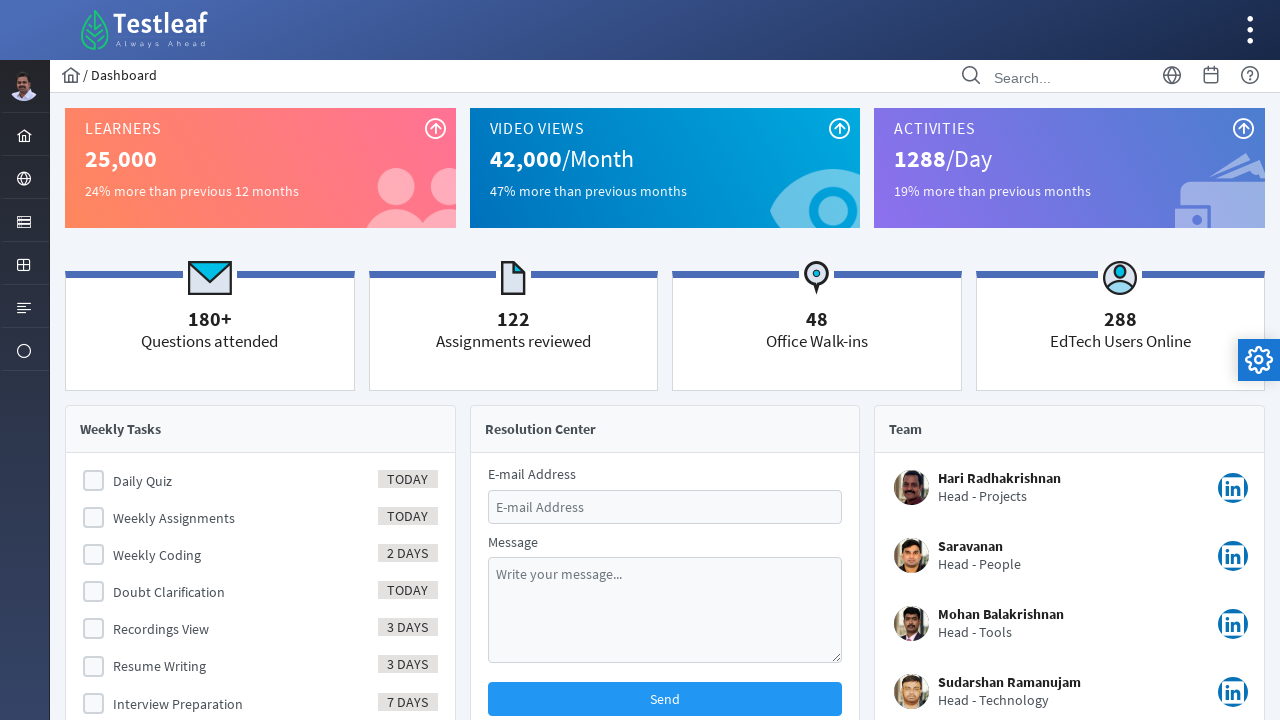

Navigated to leafground select page
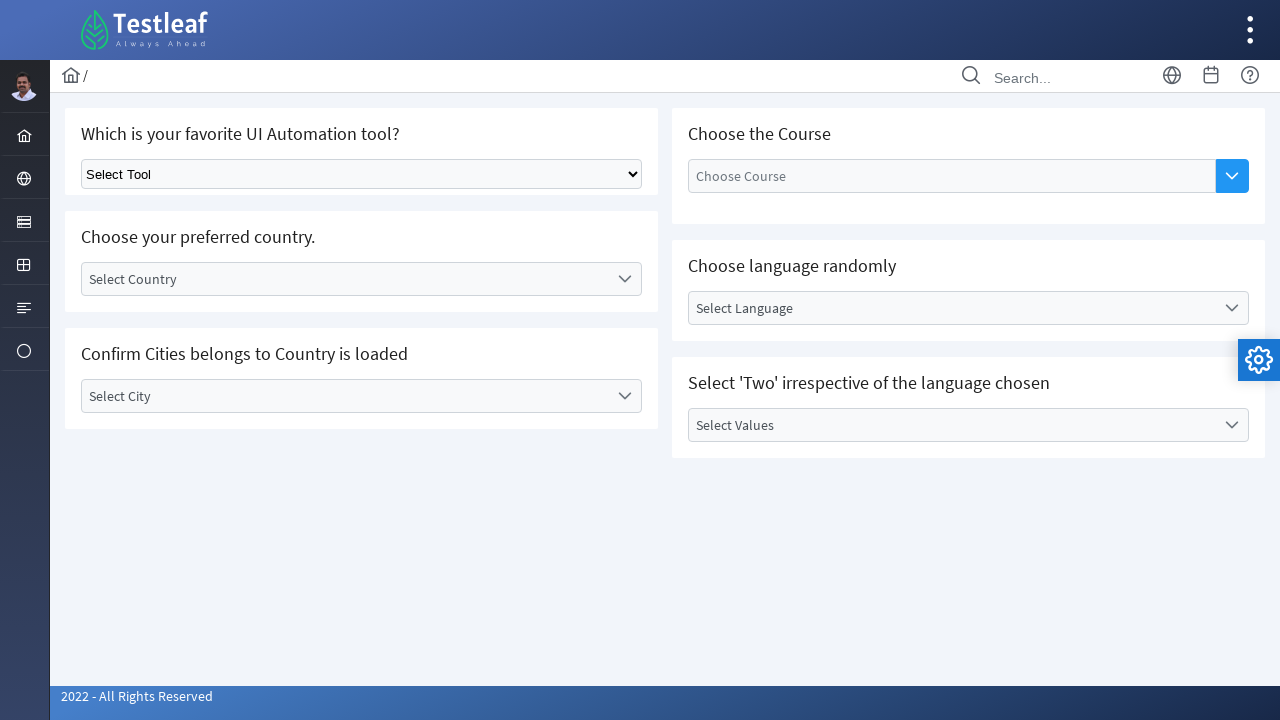

Selected 3rd option in automation tool dropdown by index on select.ui-selectonemenu
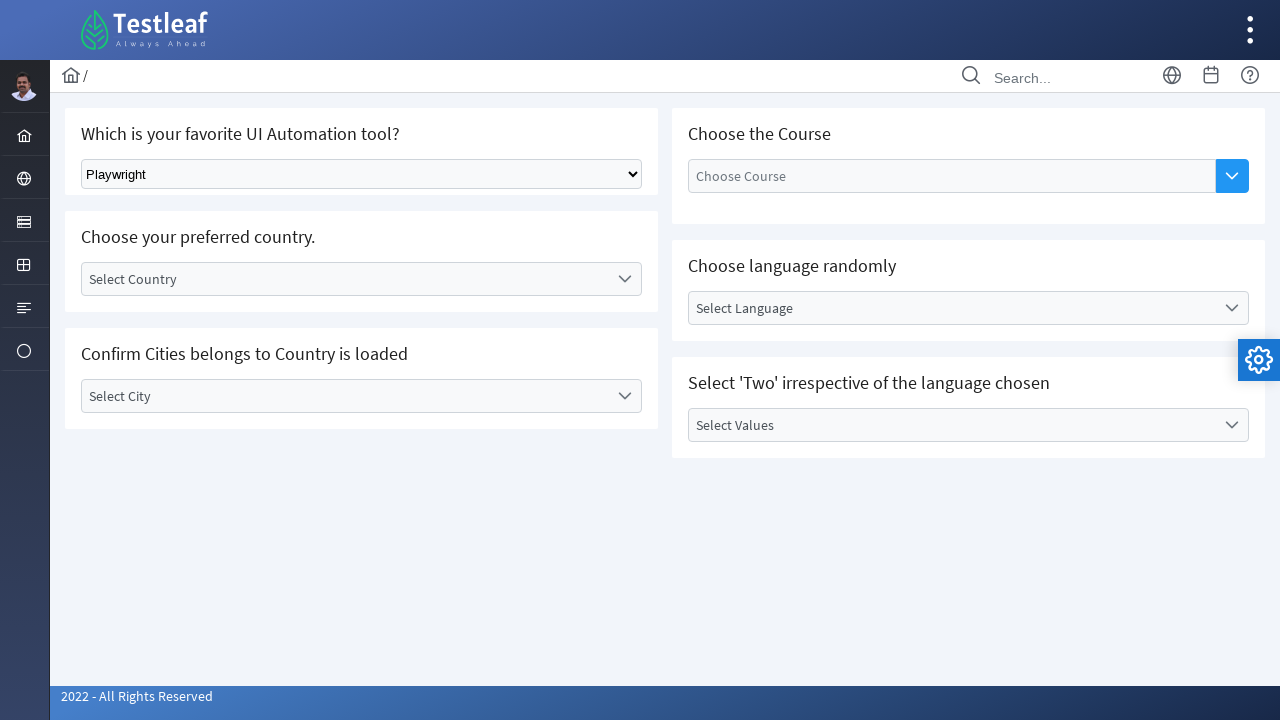

Waited 3 seconds
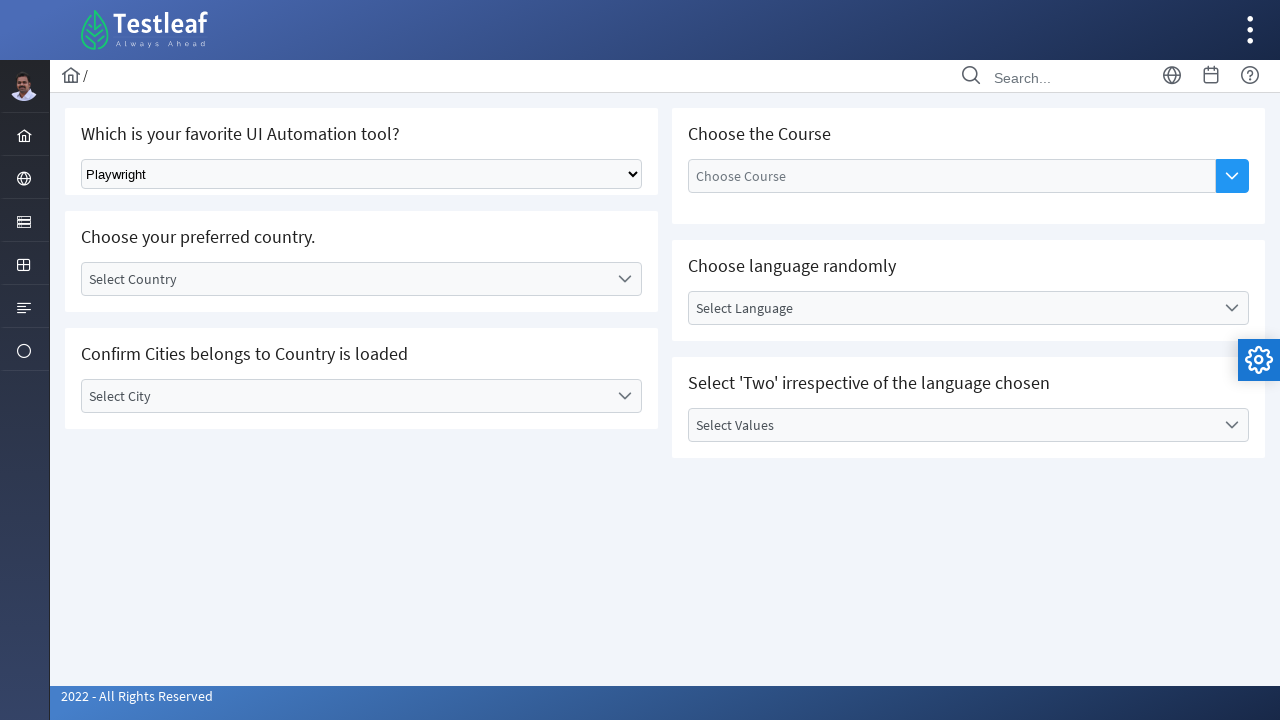

Selected 'Puppeteer' option by visible text in automation tool dropdown on select.ui-selectonemenu
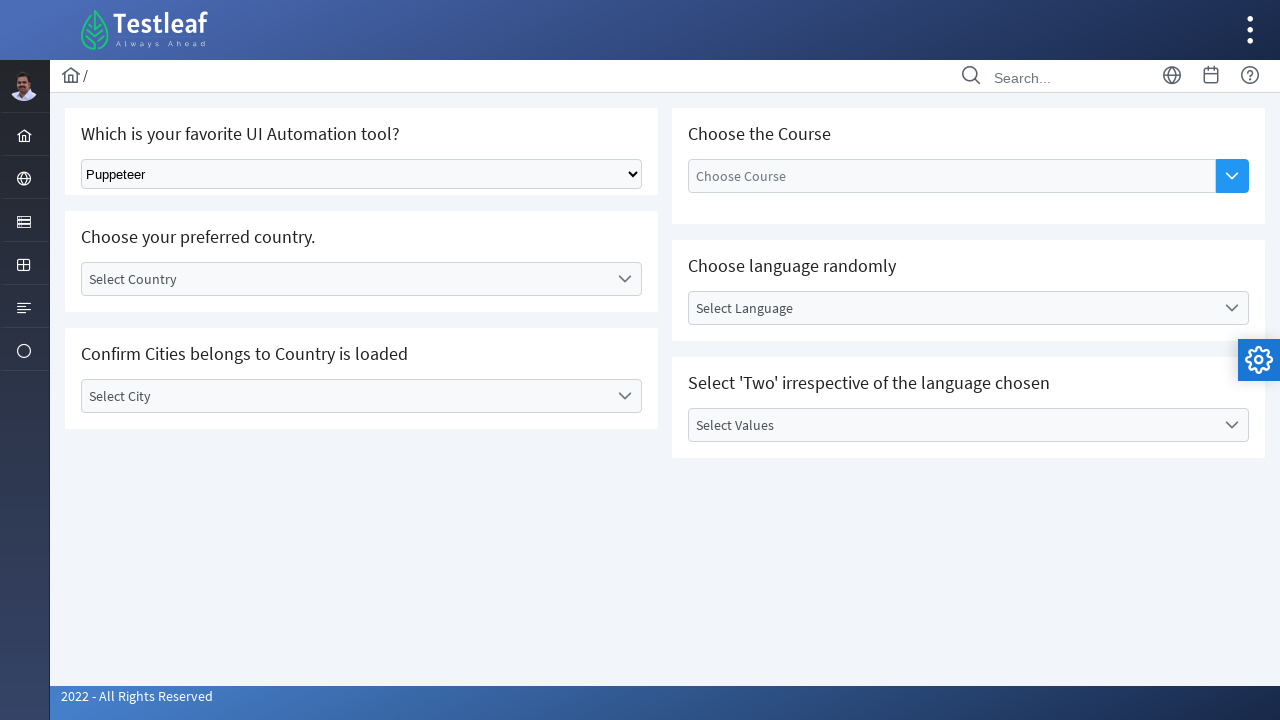

Navigated to demoqa select menu page
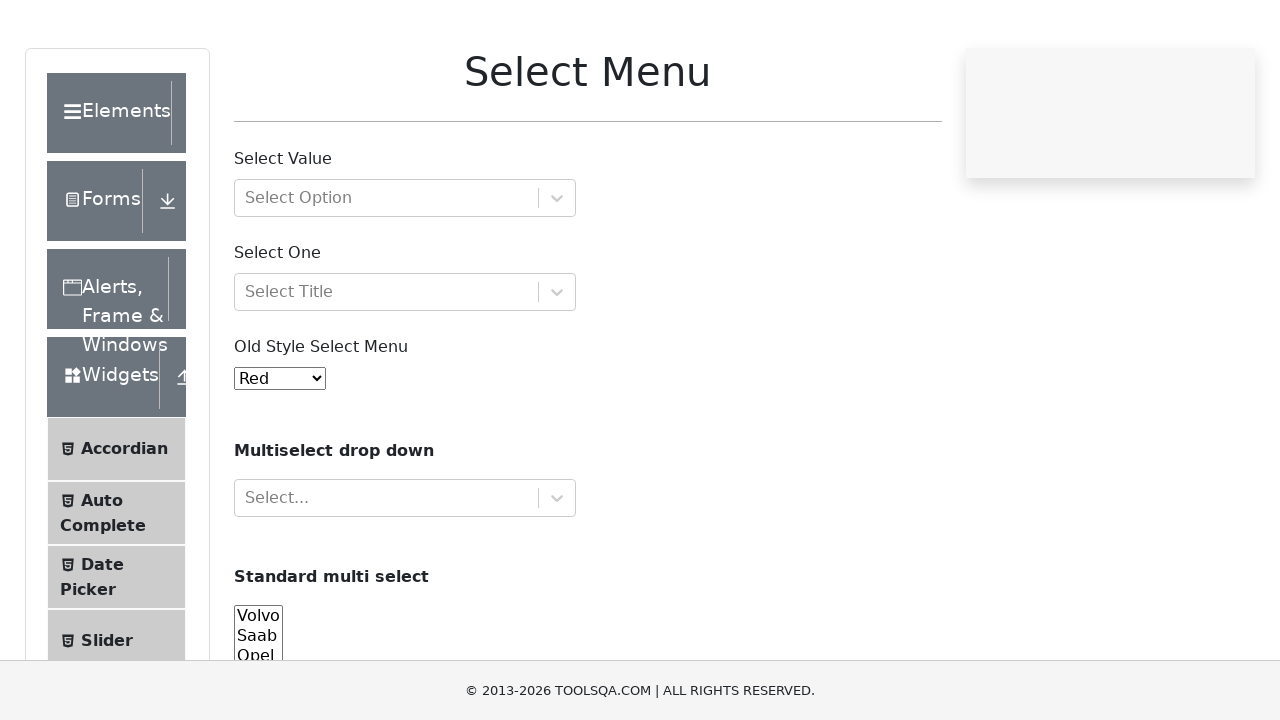

Selected 4th option in multi-select dropdown by index on select#cars
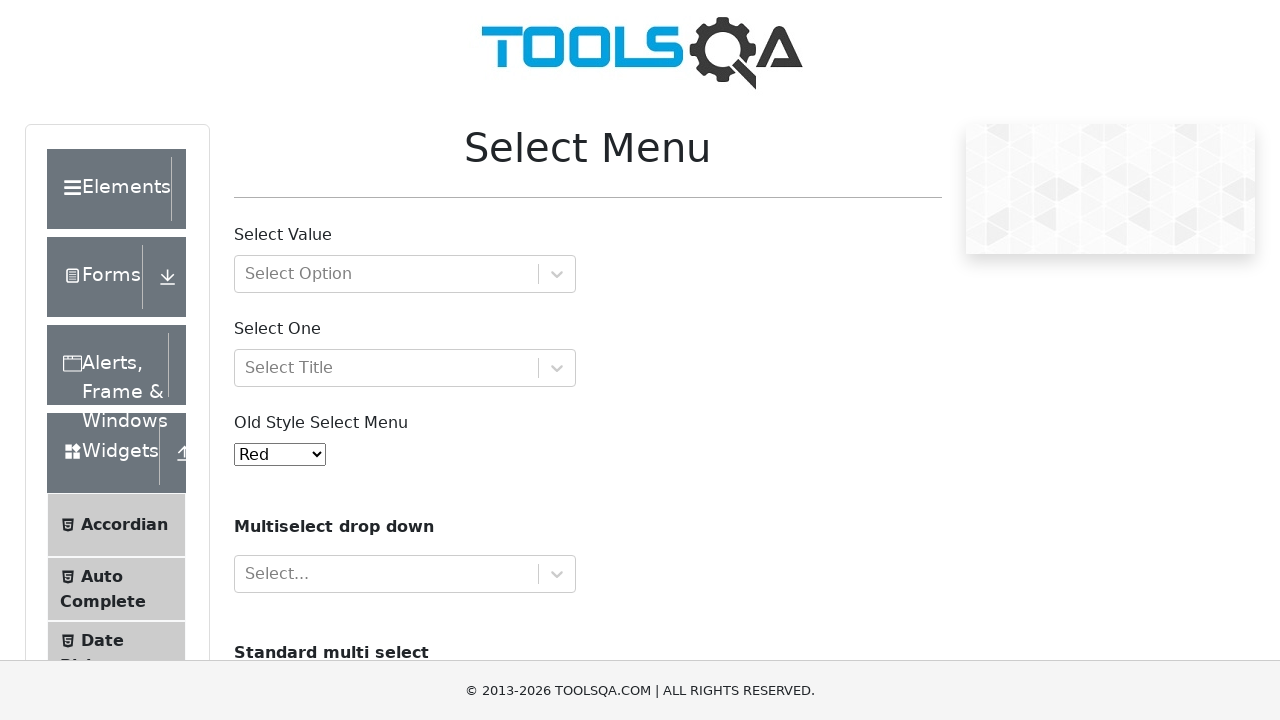

Selected 'opel' option by value in multi-select dropdown on select#cars
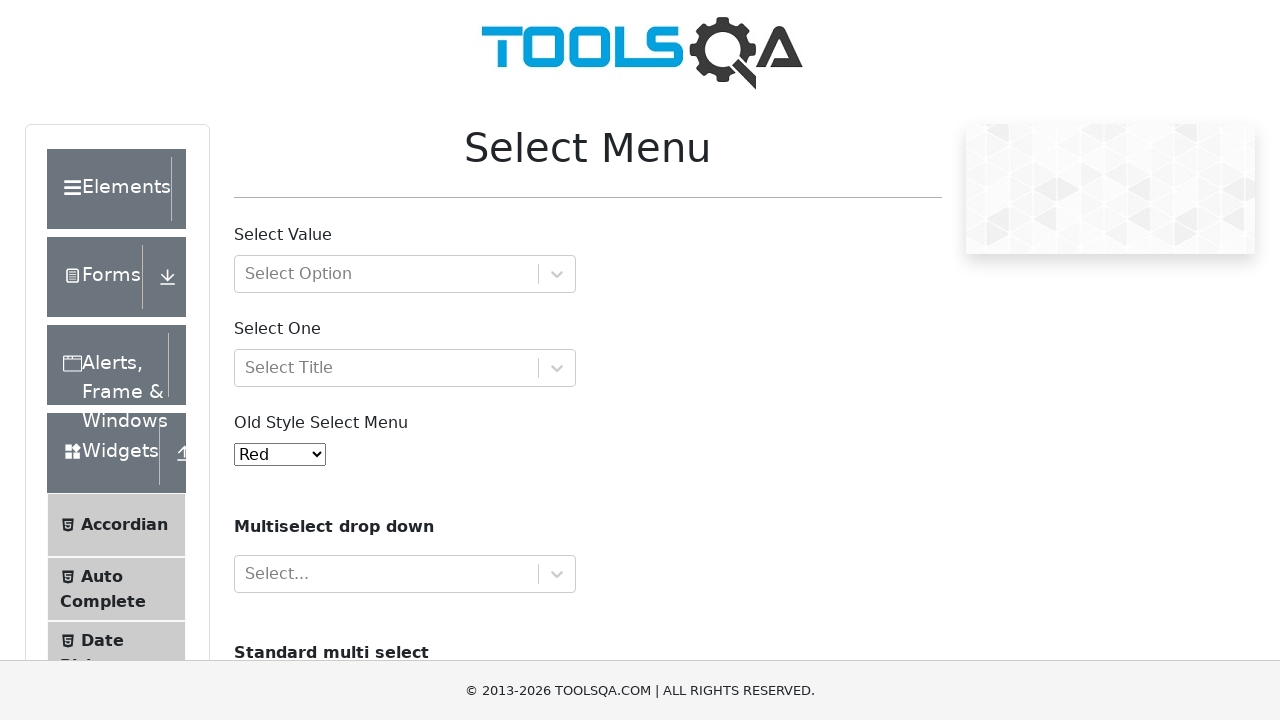

Selected 'Saab' option by visible text in multi-select dropdown on select#cars
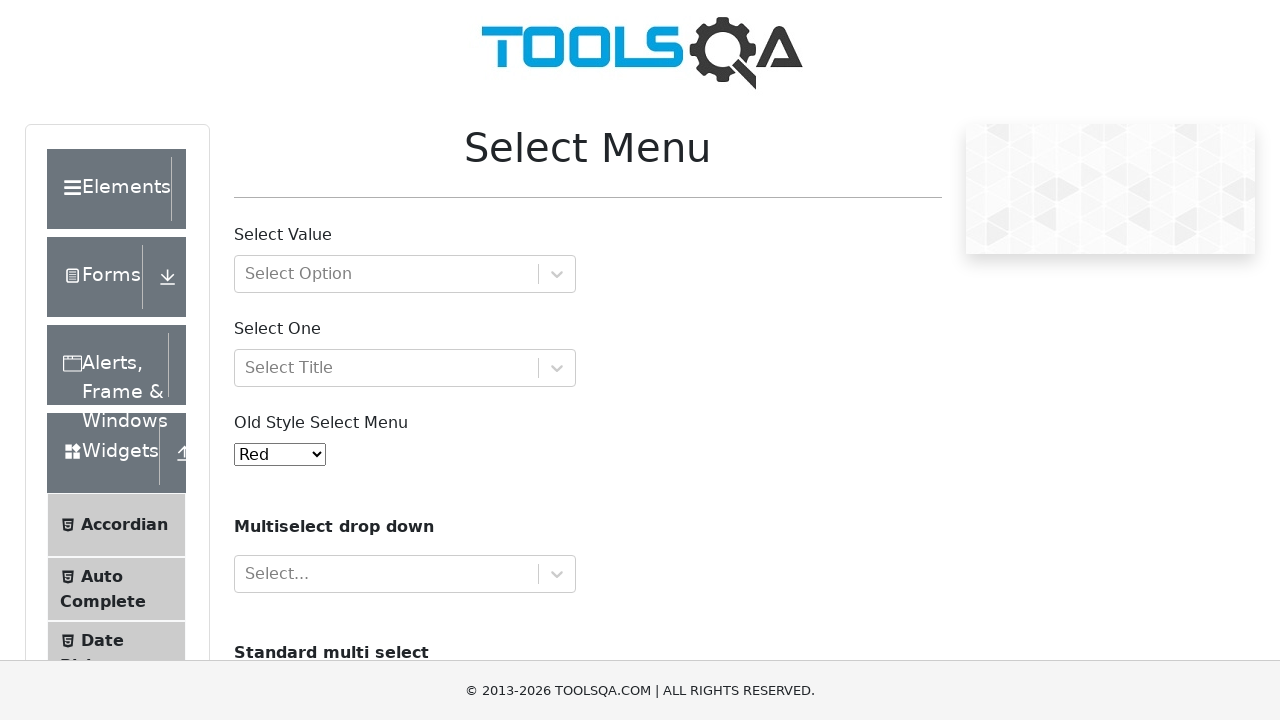

Retrieved first selected option value from multi-select dropdown
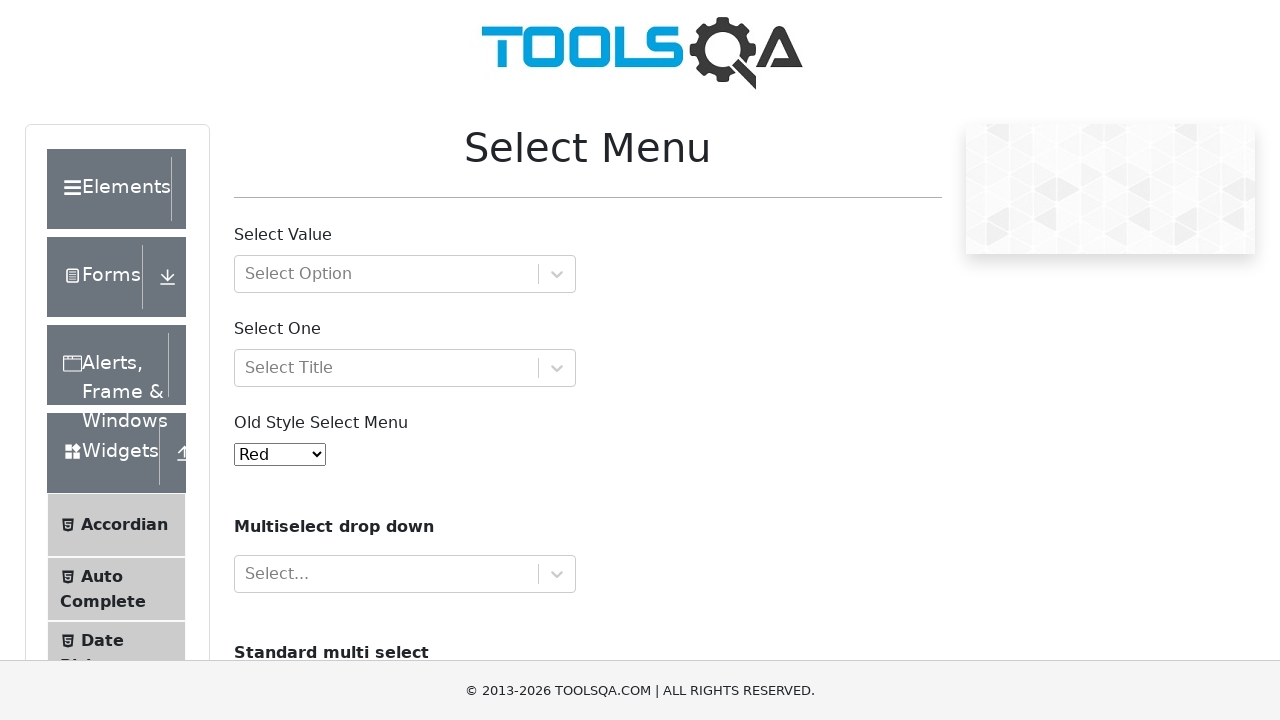

Waited 3 seconds before deselecting options
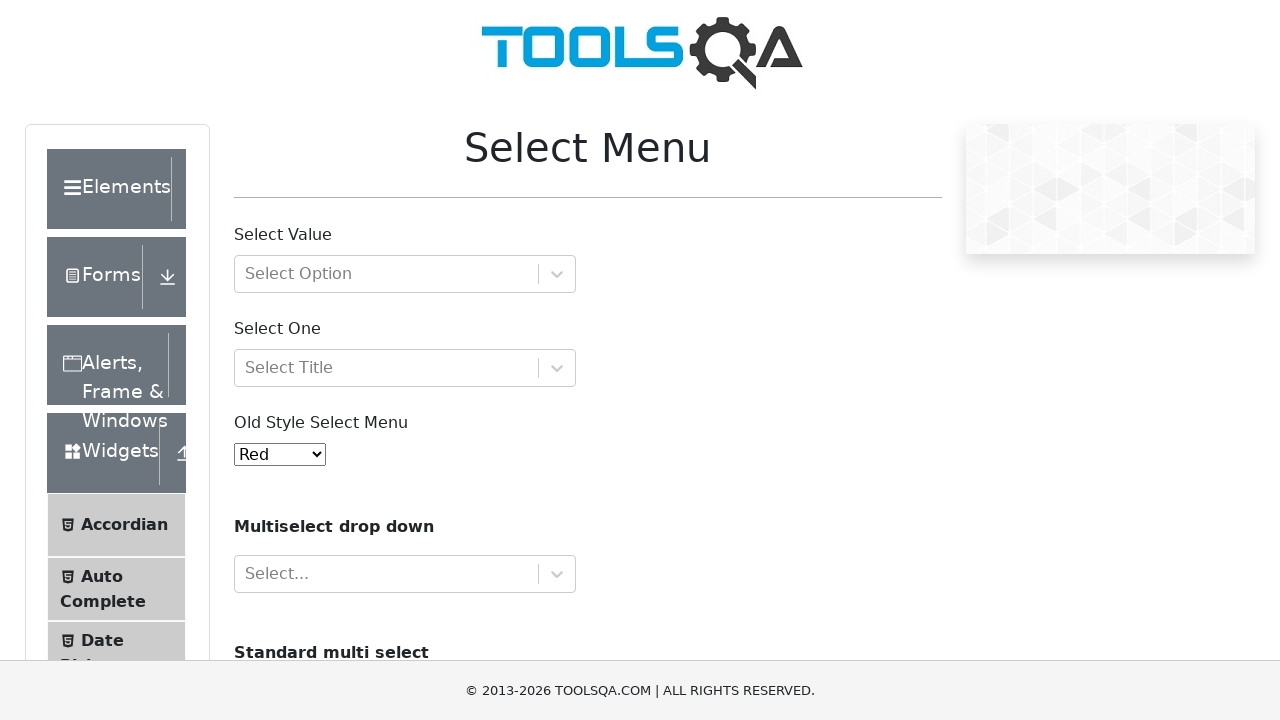

Re-selected 4th option by index (deselect operation) on select#cars
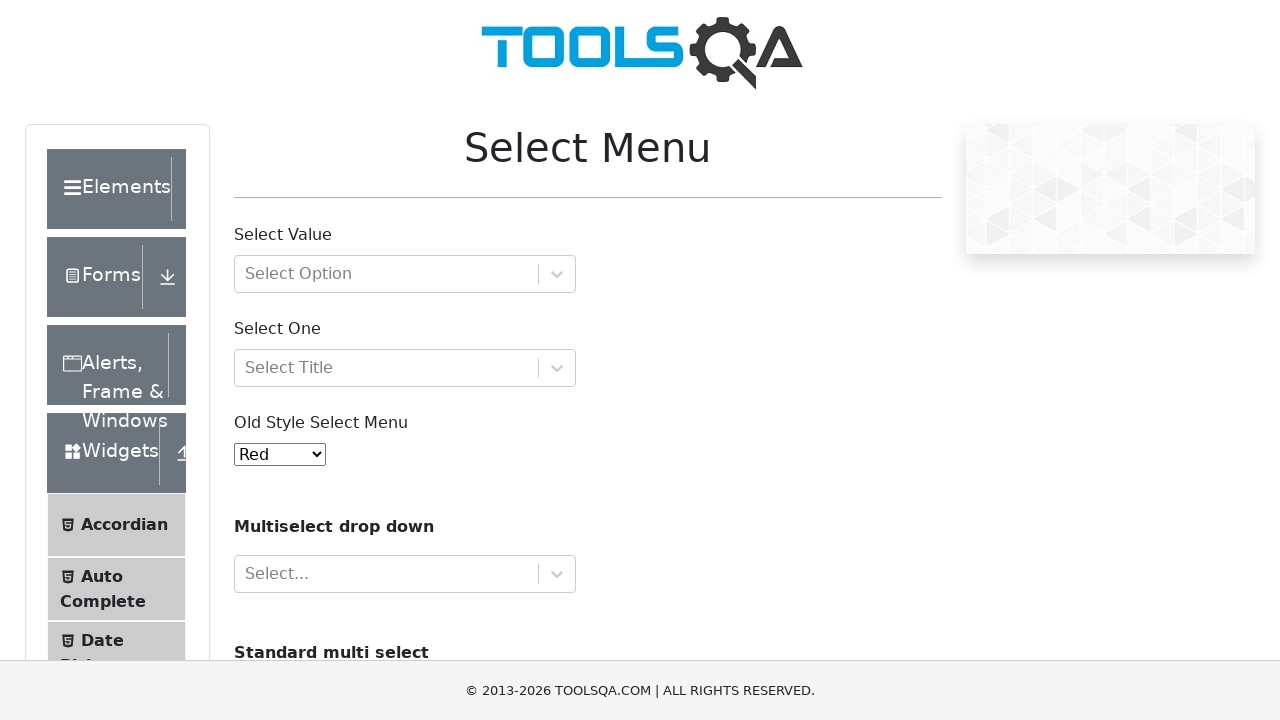

Re-selected 'opel' option by value (deselect operation) on select#cars
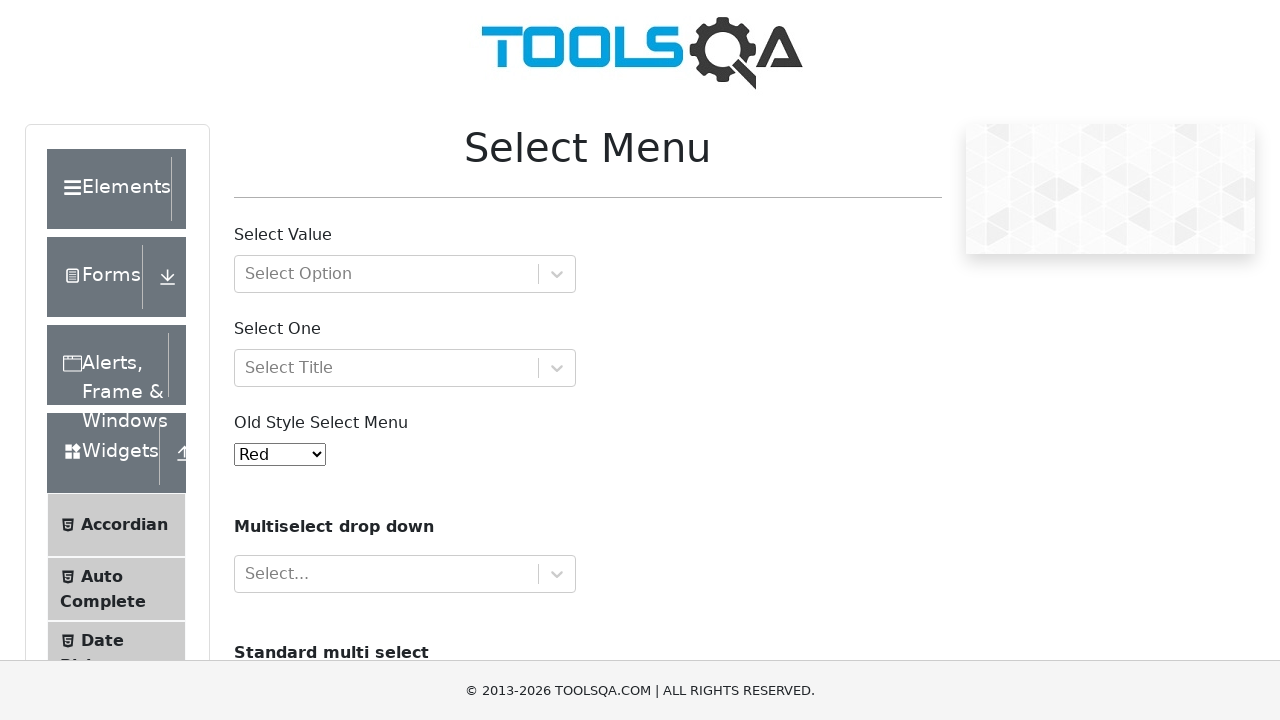

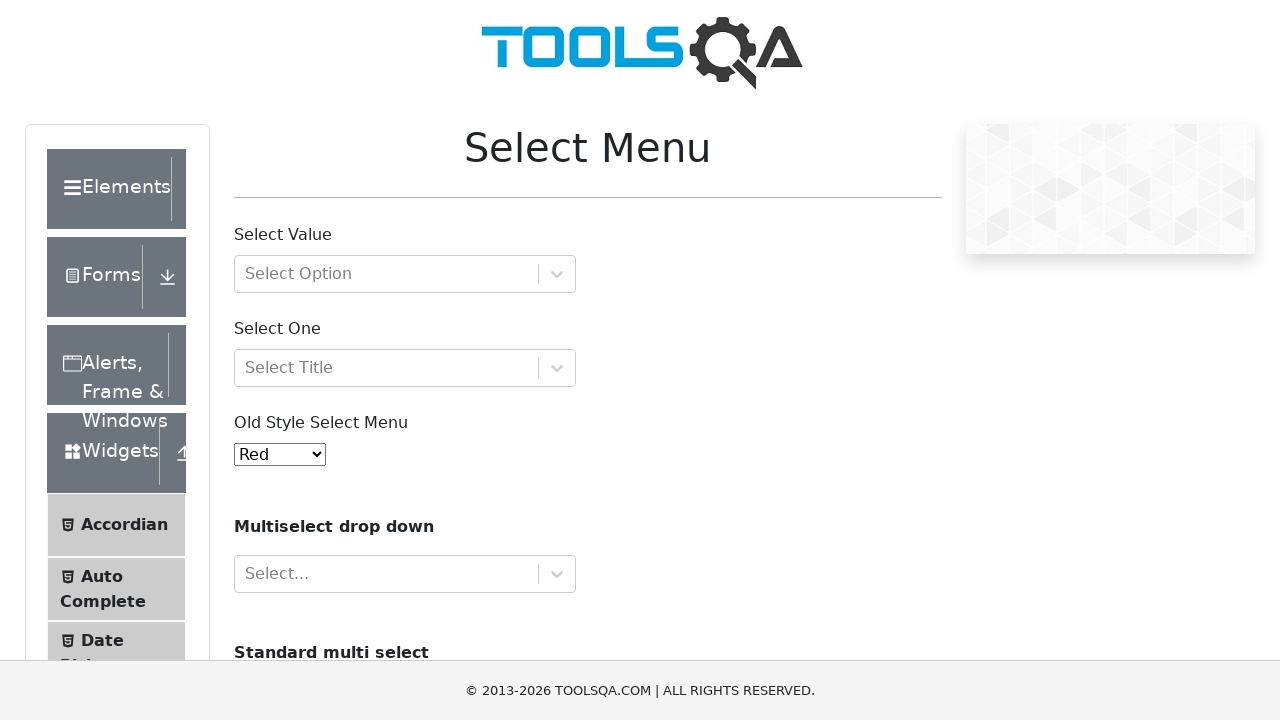